Tests that the login form shows "Username is required" error when clicking login without entering any credentials

Starting URL: https://www.saucedemo.com/

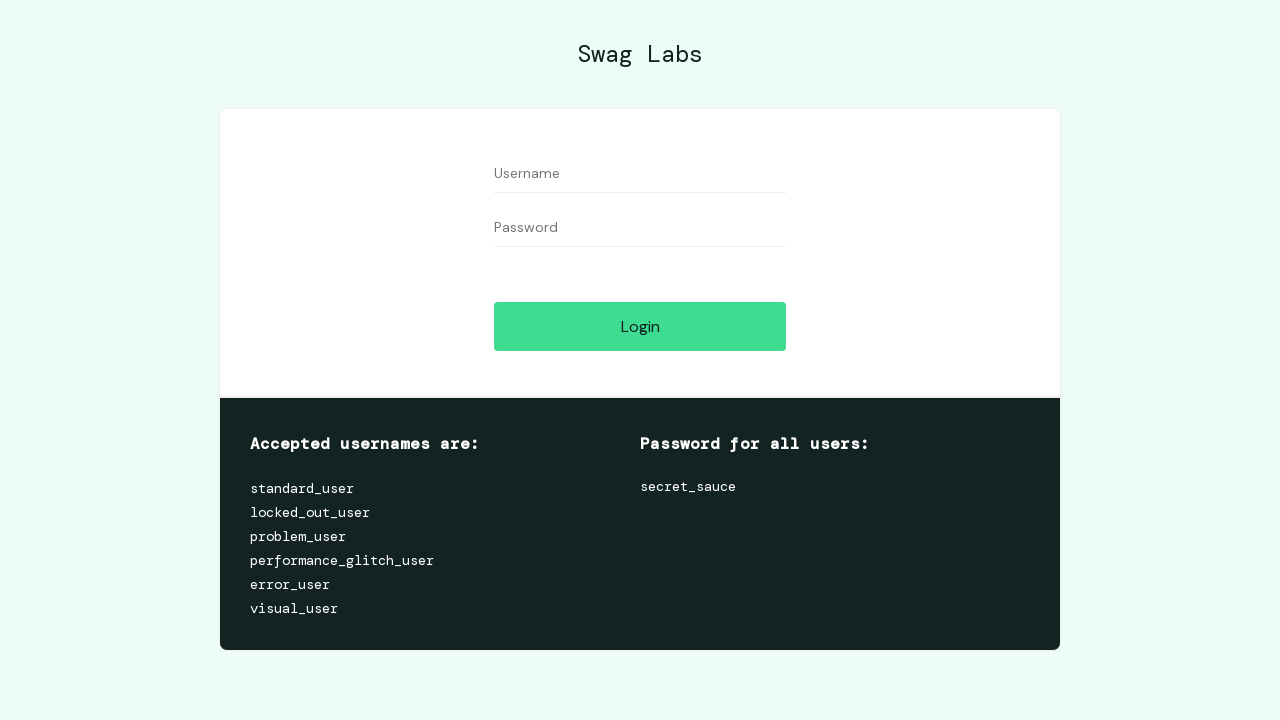

Clicked login button without entering any credentials at (640, 326) on #login-button
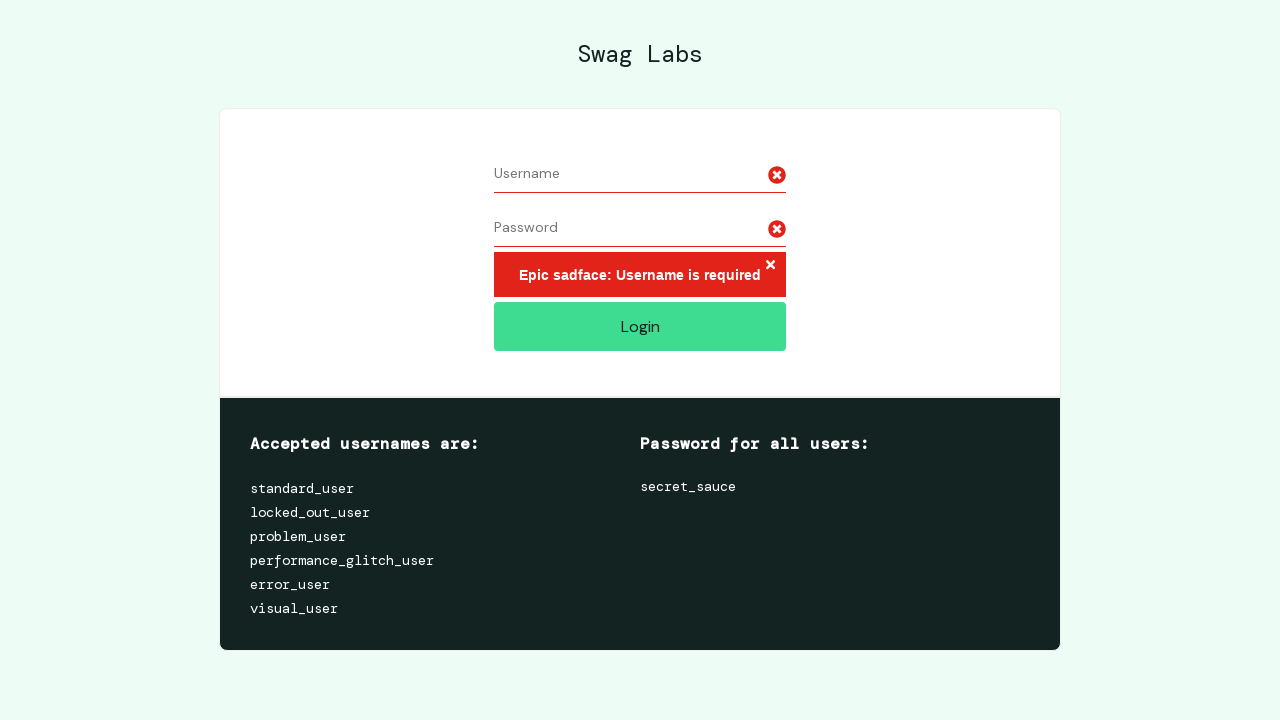

Error message container appeared - 'Username is required' error is displayed
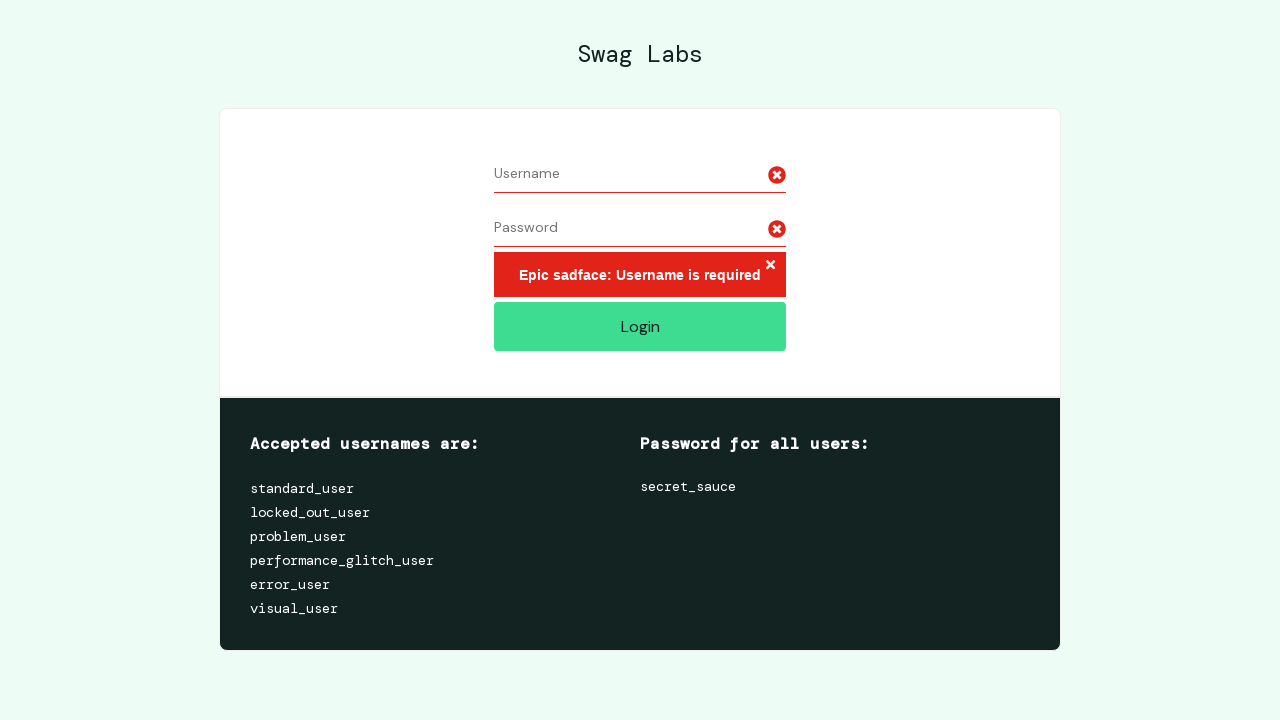

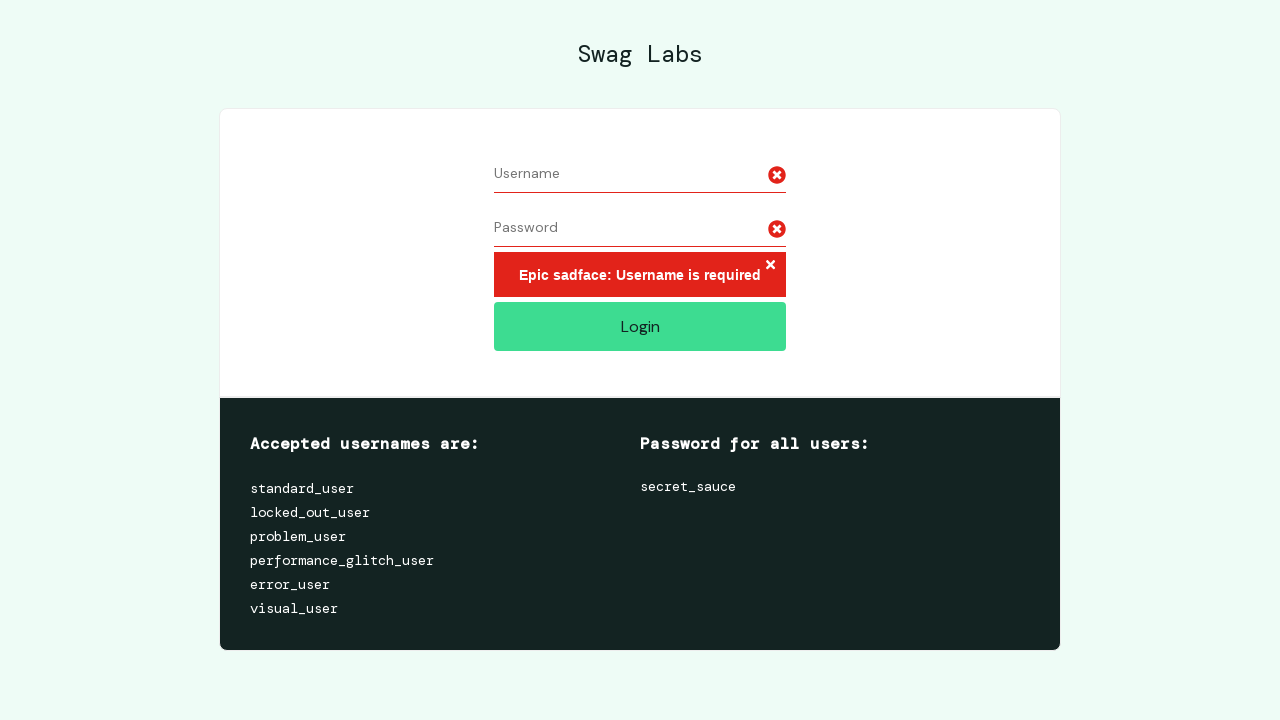